Tests filtering to display only active (non-completed) items

Starting URL: https://demo.playwright.dev/todomvc

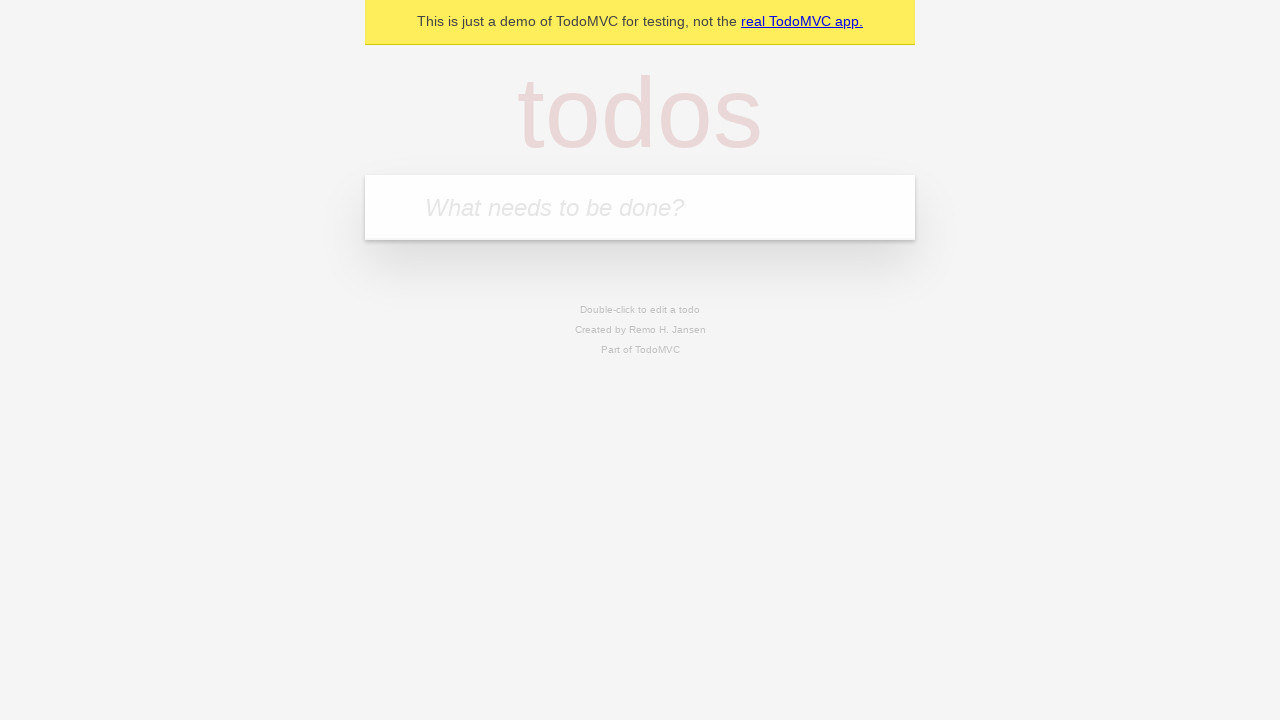

Filled todo input with 'buy some cheese' on internal:attr=[placeholder="What needs to be done?"i]
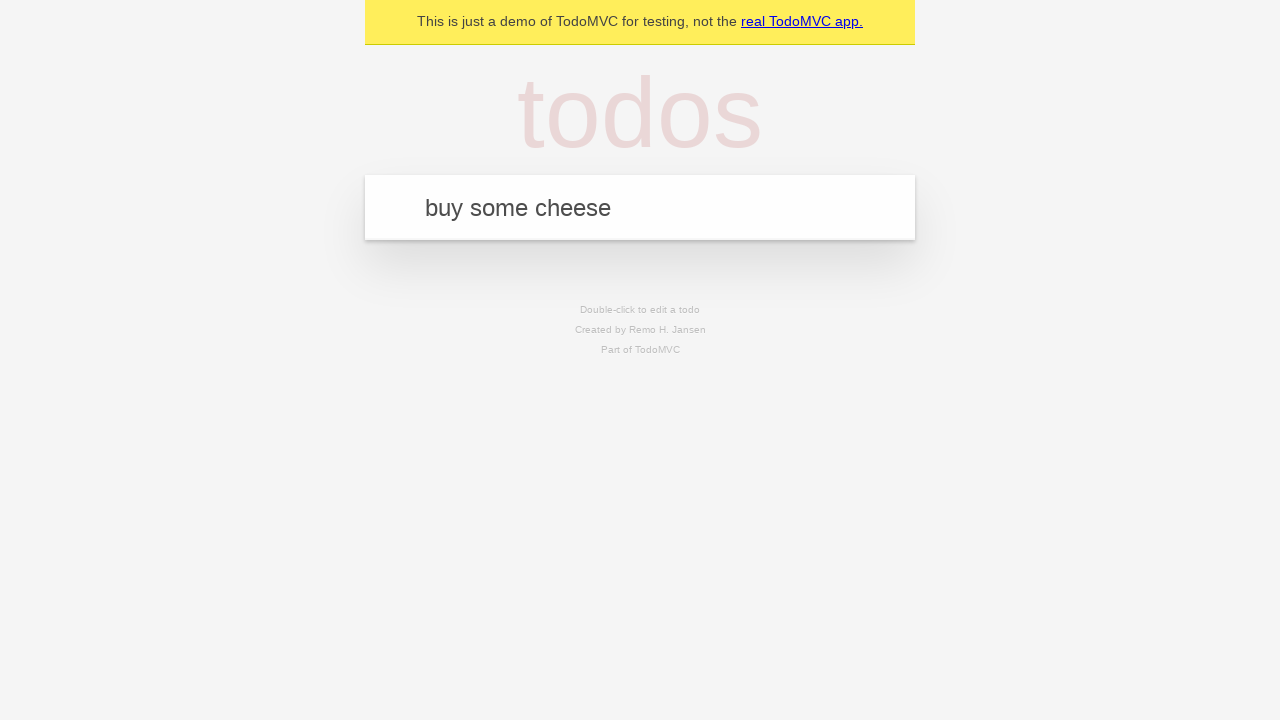

Pressed Enter to create first todo on internal:attr=[placeholder="What needs to be done?"i]
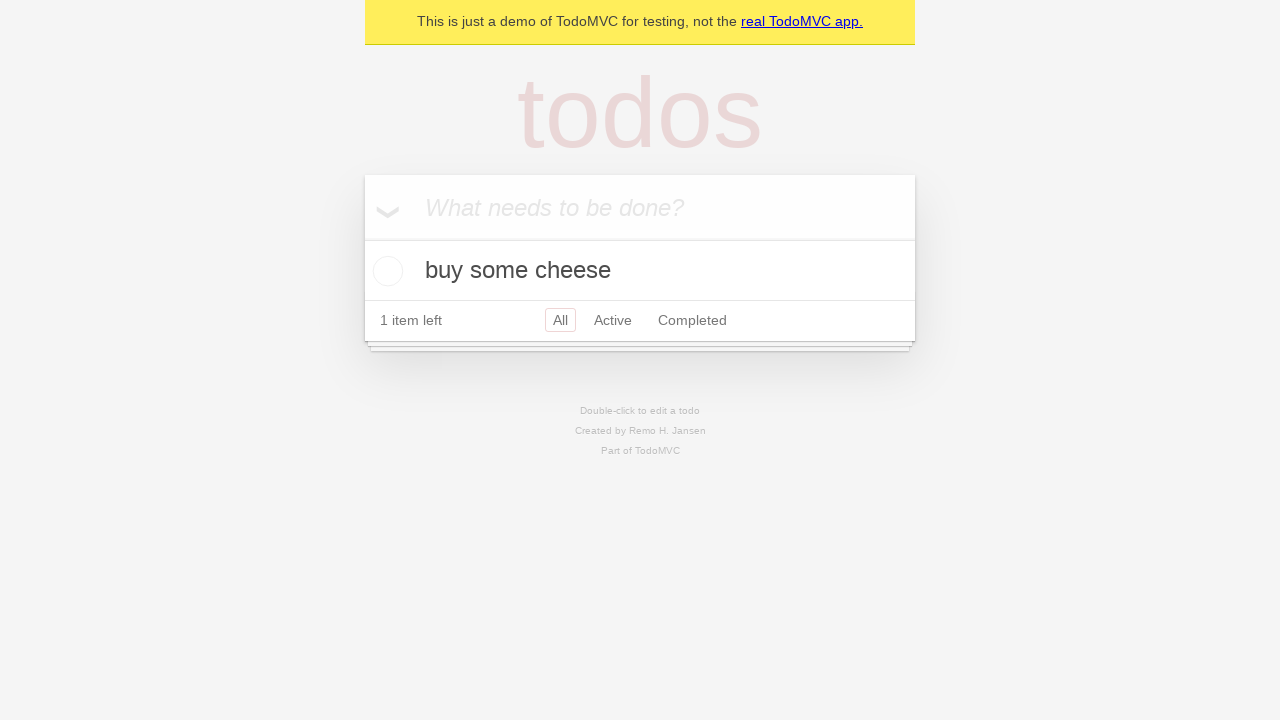

Filled todo input with 'feed the cat' on internal:attr=[placeholder="What needs to be done?"i]
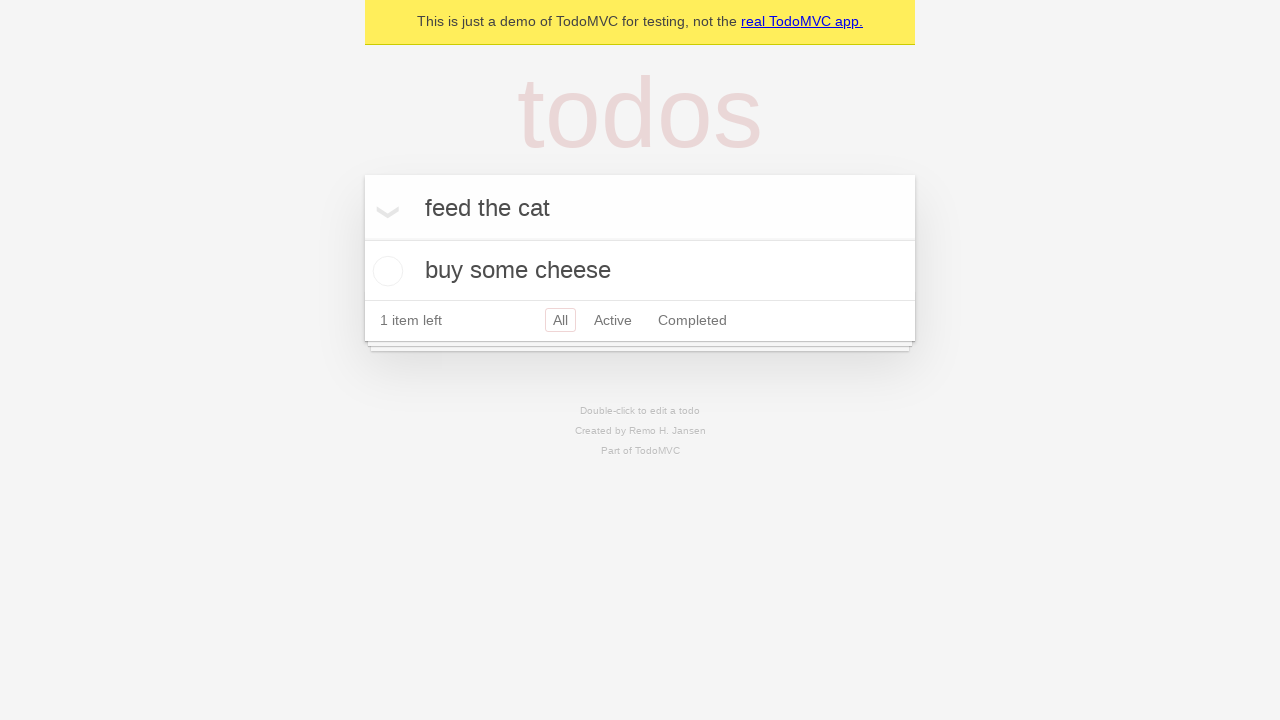

Pressed Enter to create second todo on internal:attr=[placeholder="What needs to be done?"i]
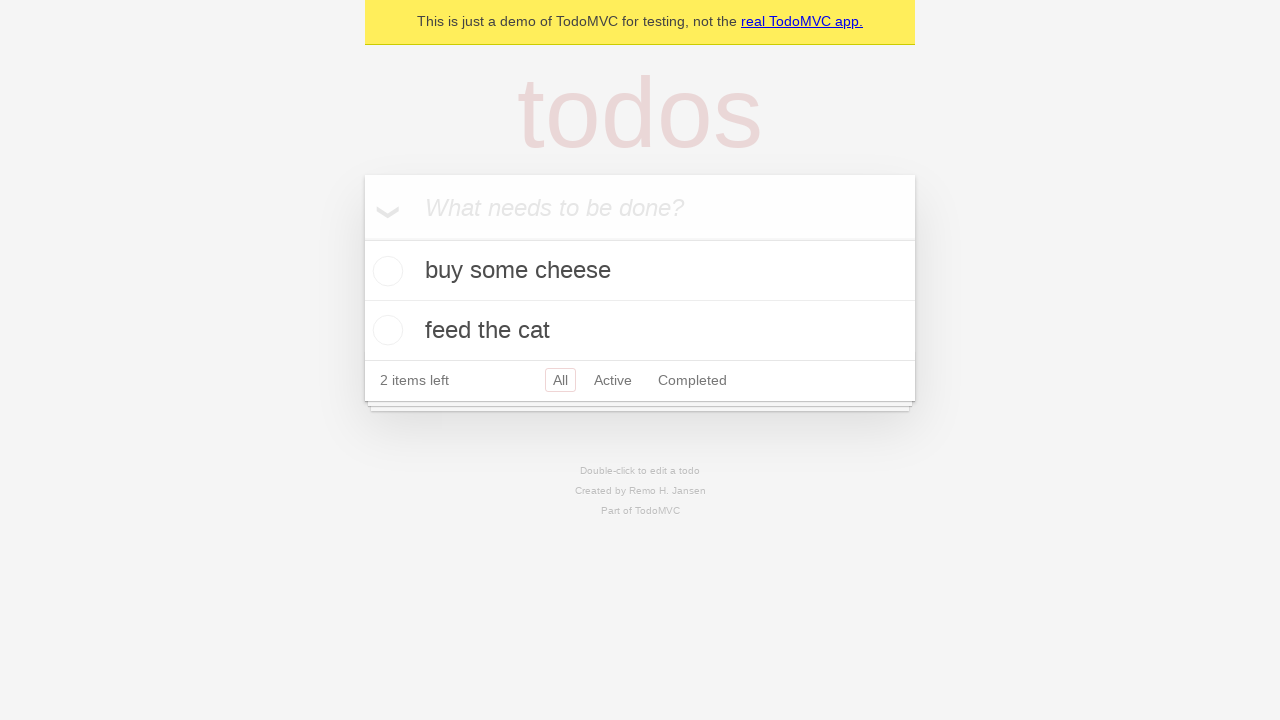

Filled todo input with 'book a doctors appointment' on internal:attr=[placeholder="What needs to be done?"i]
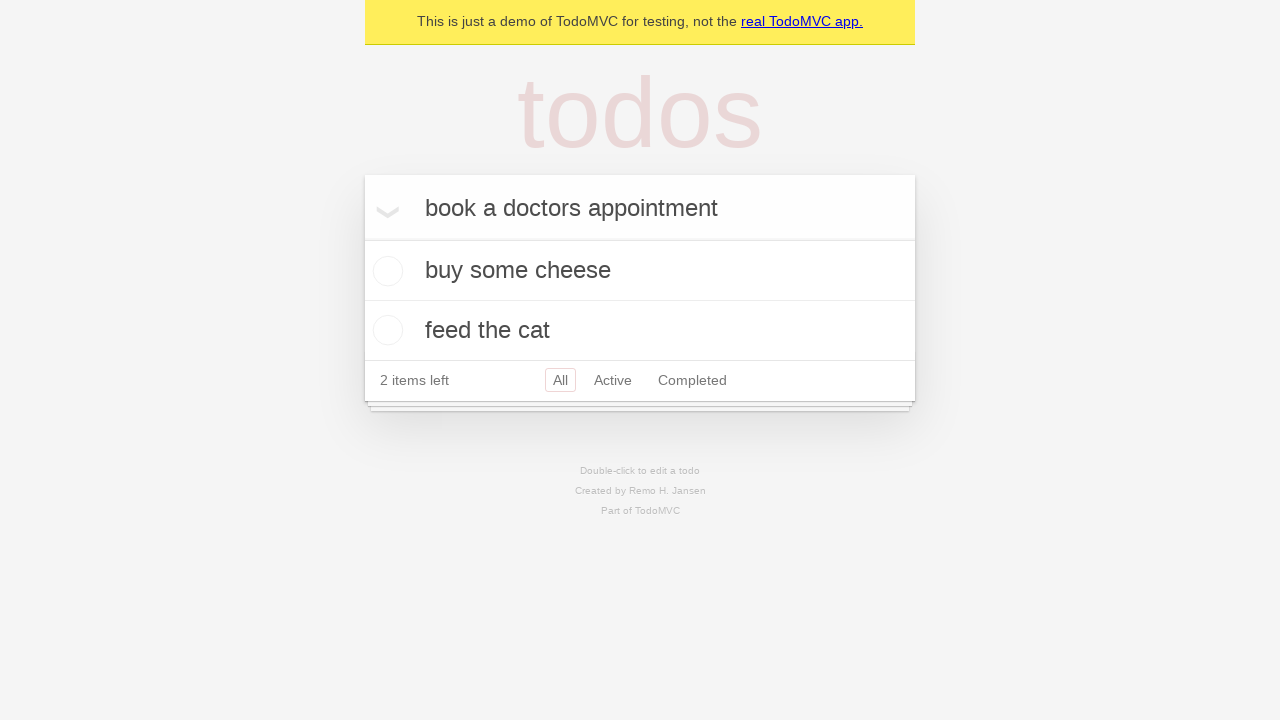

Pressed Enter to create third todo on internal:attr=[placeholder="What needs to be done?"i]
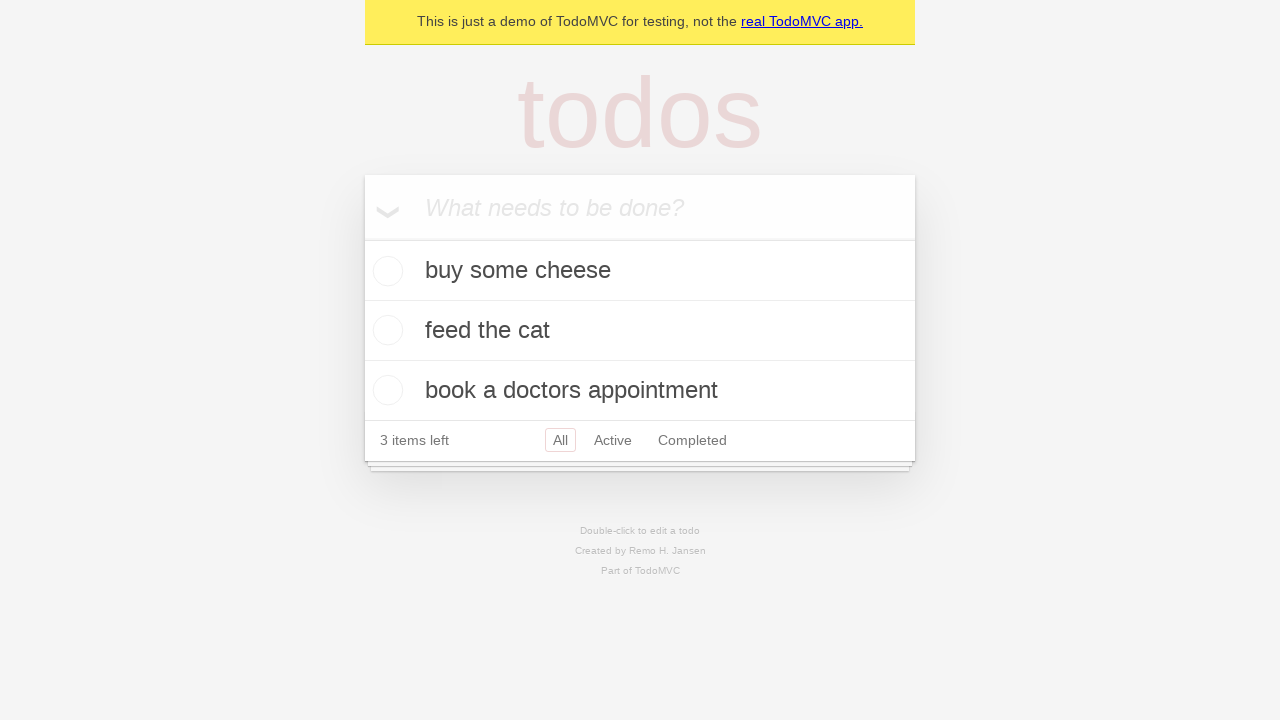

Checked the second todo item as completed at (385, 330) on internal:testid=[data-testid="todo-item"s] >> nth=1 >> internal:role=checkbox
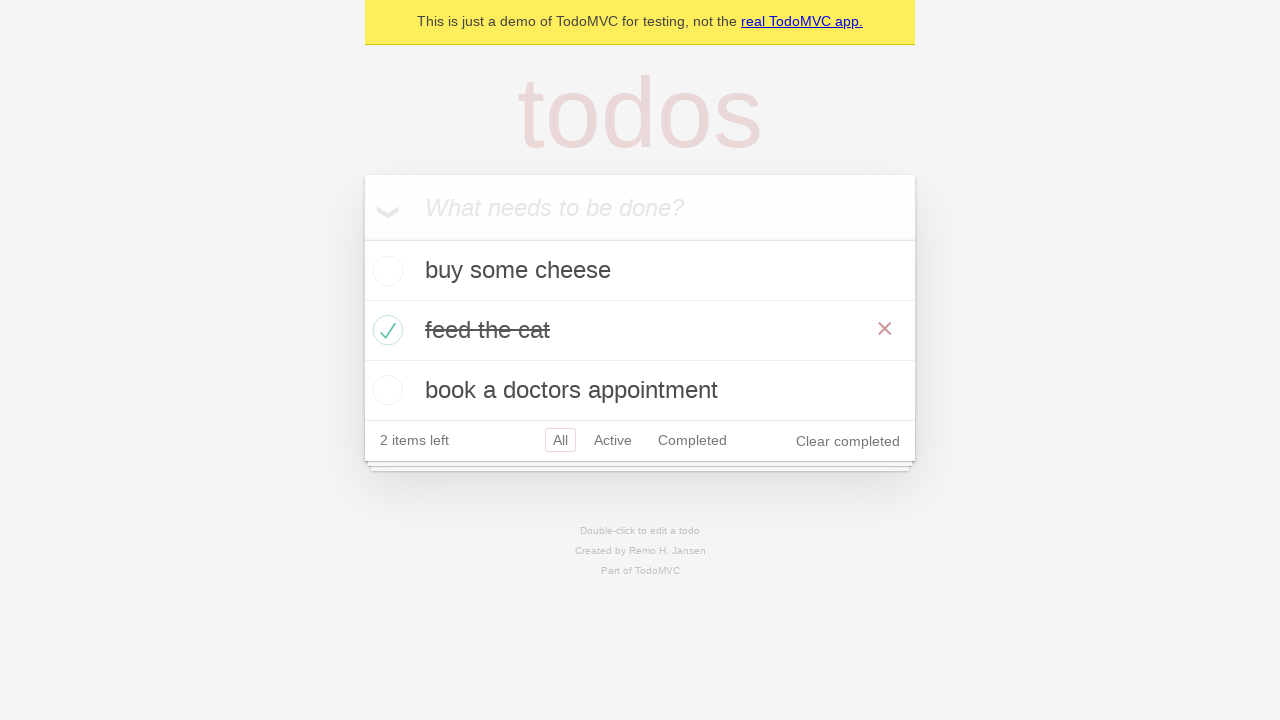

Clicked Active filter to display only non-completed items at (613, 440) on internal:role=link[name="Active"i]
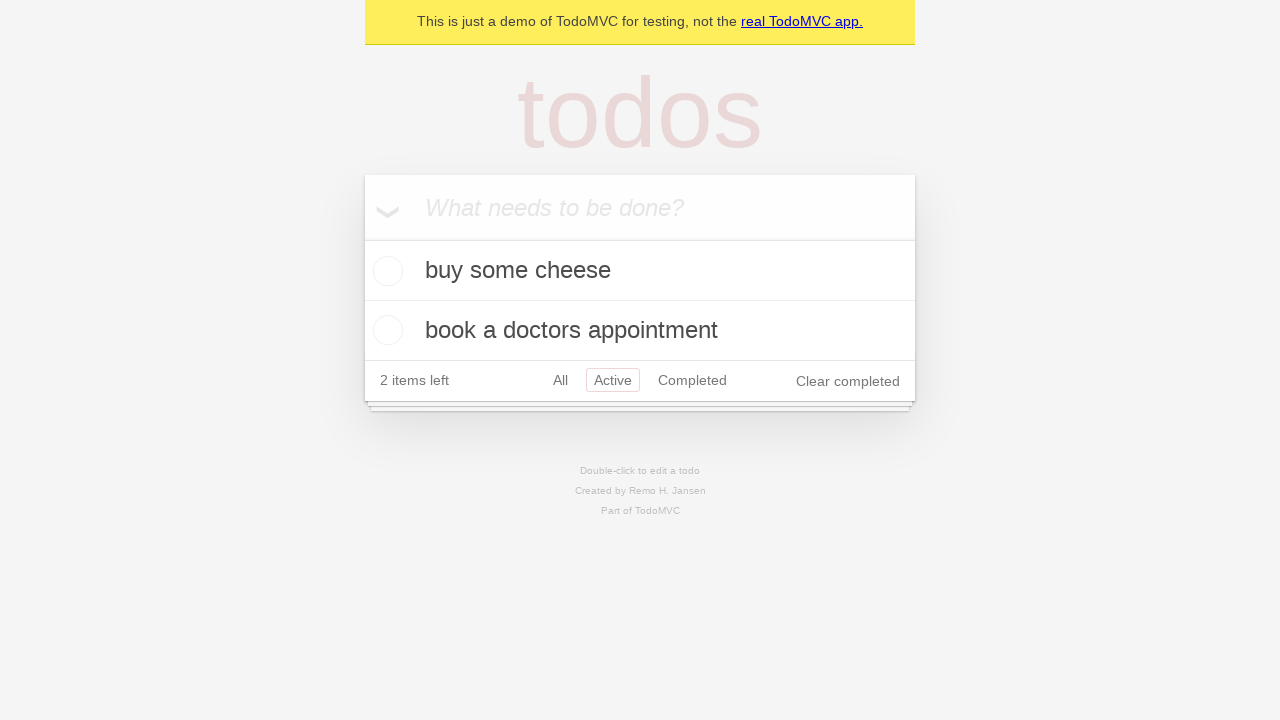

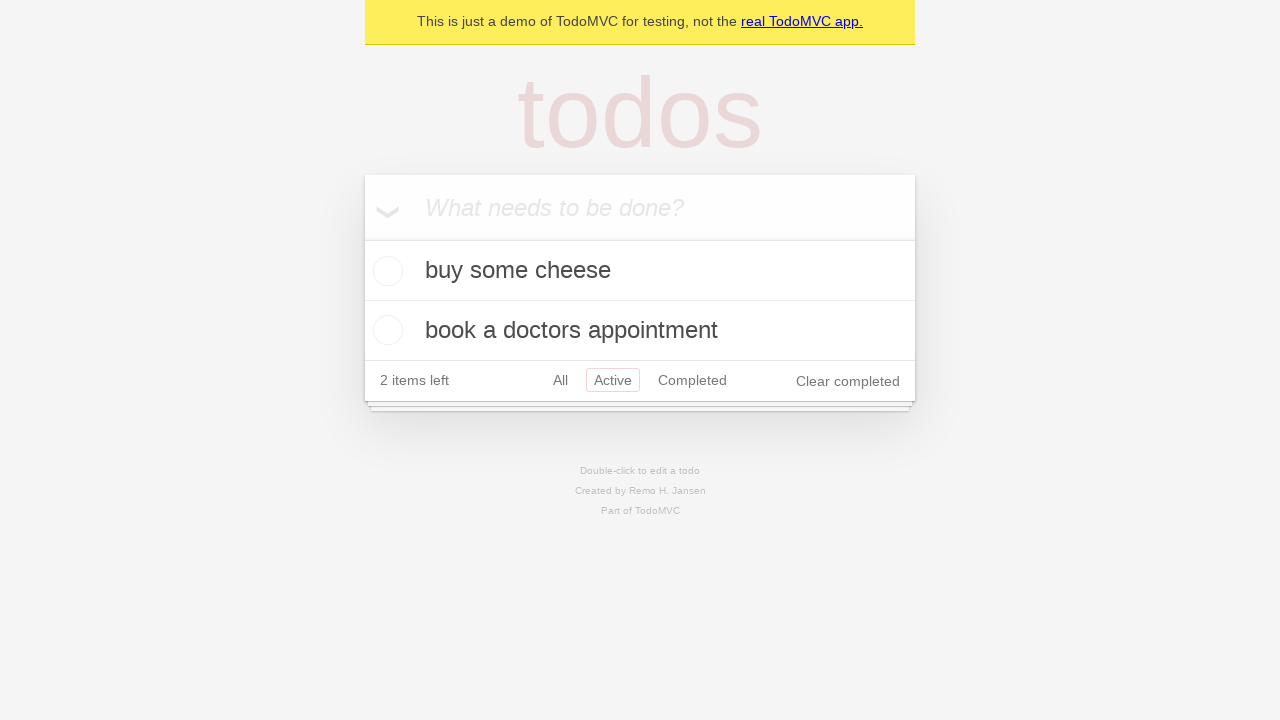